Fills out a registration form with personal information including name, address, email, phone, gender, hobbies, skills, country, and password fields

Starting URL: http://demo.automationtesting.in/Register.html

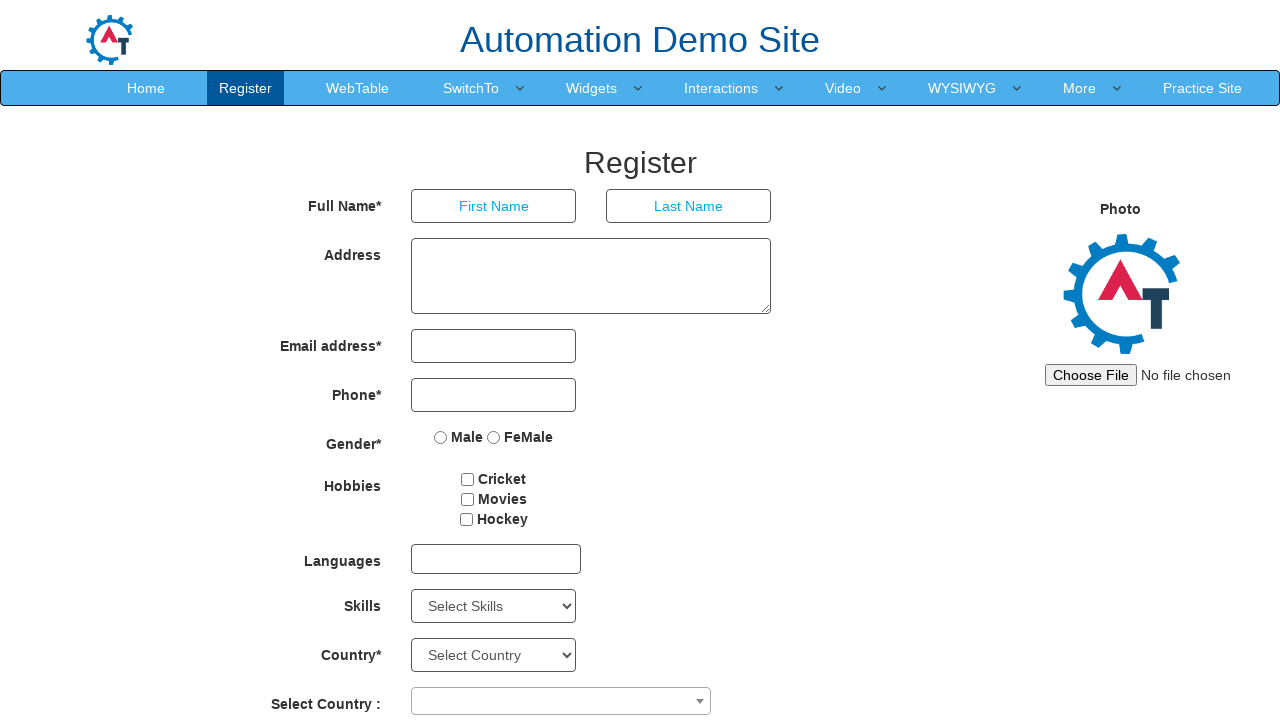

Filled first name field with 'rajesh' on xpath=//*[@id="basicBootstrapForm"]/div[1]/div[1]/input
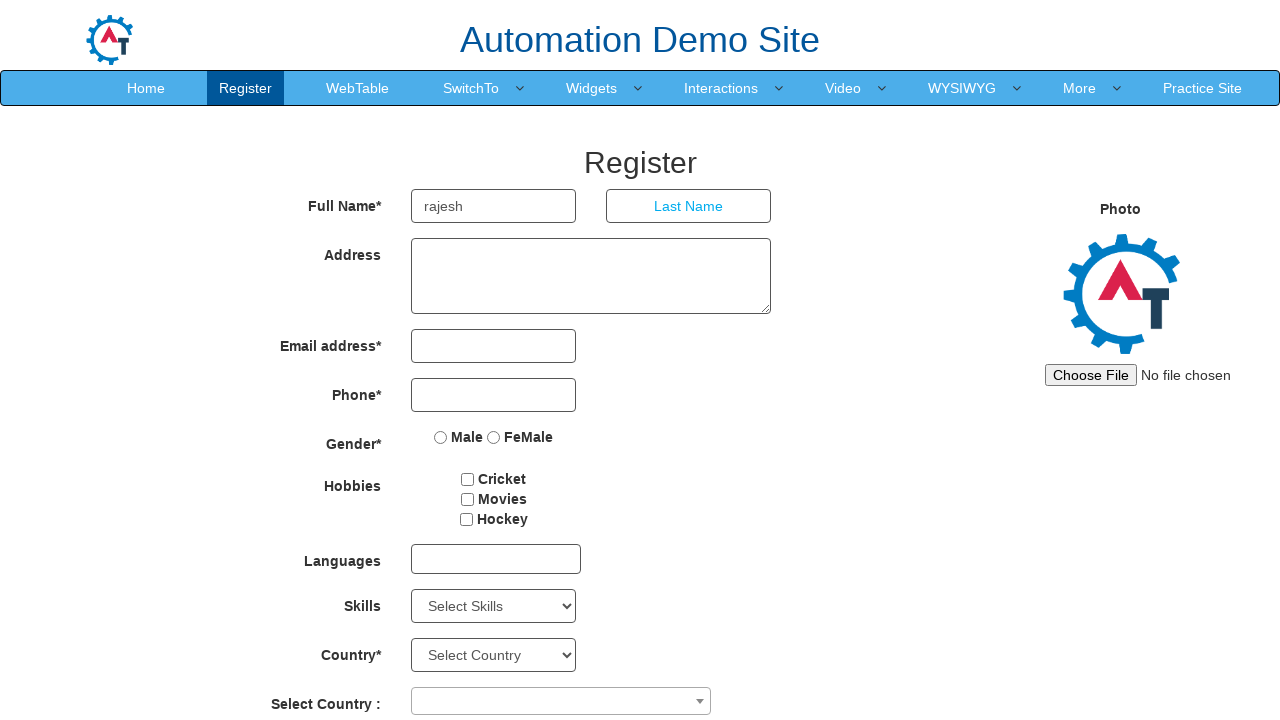

Filled last name field with 'Kumar' on xpath=//*[@id="basicBootstrapForm"]/div[1]/div[2]/input
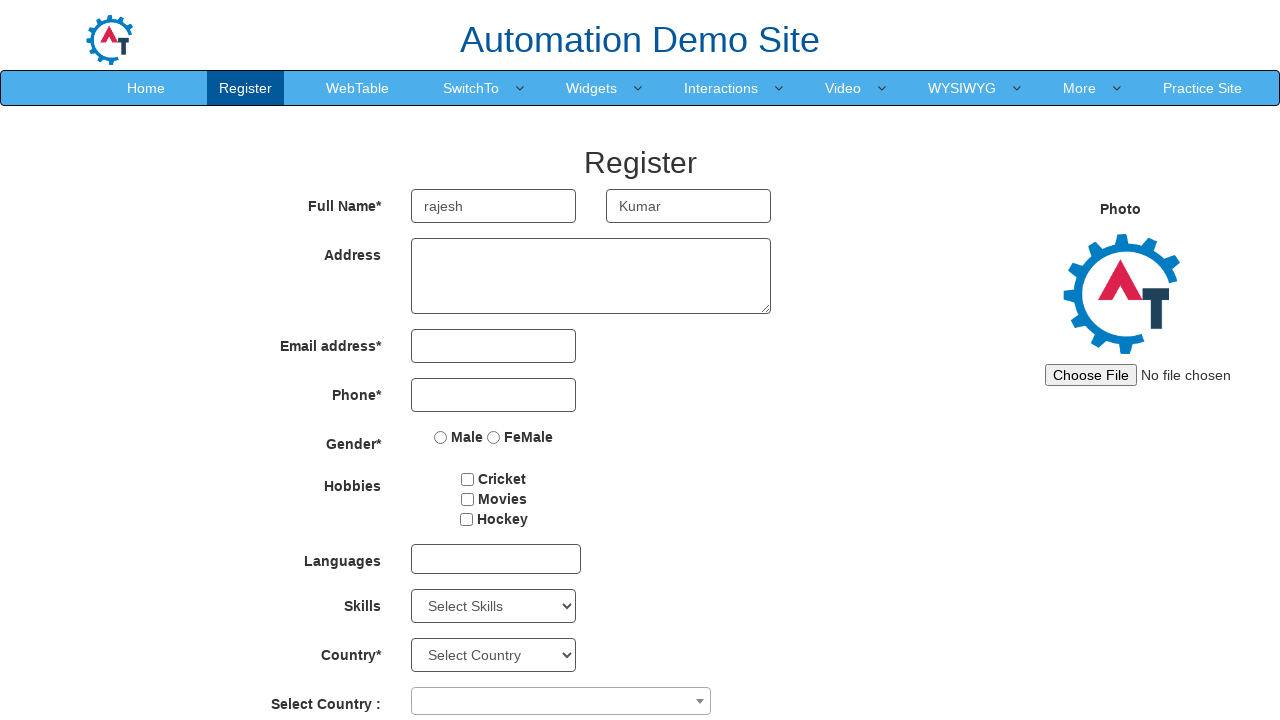

Filled address field with '23/2A Main Road Omr Chennai' on xpath=//*[@id="basicBootstrapForm"]/div[2]/div/textarea
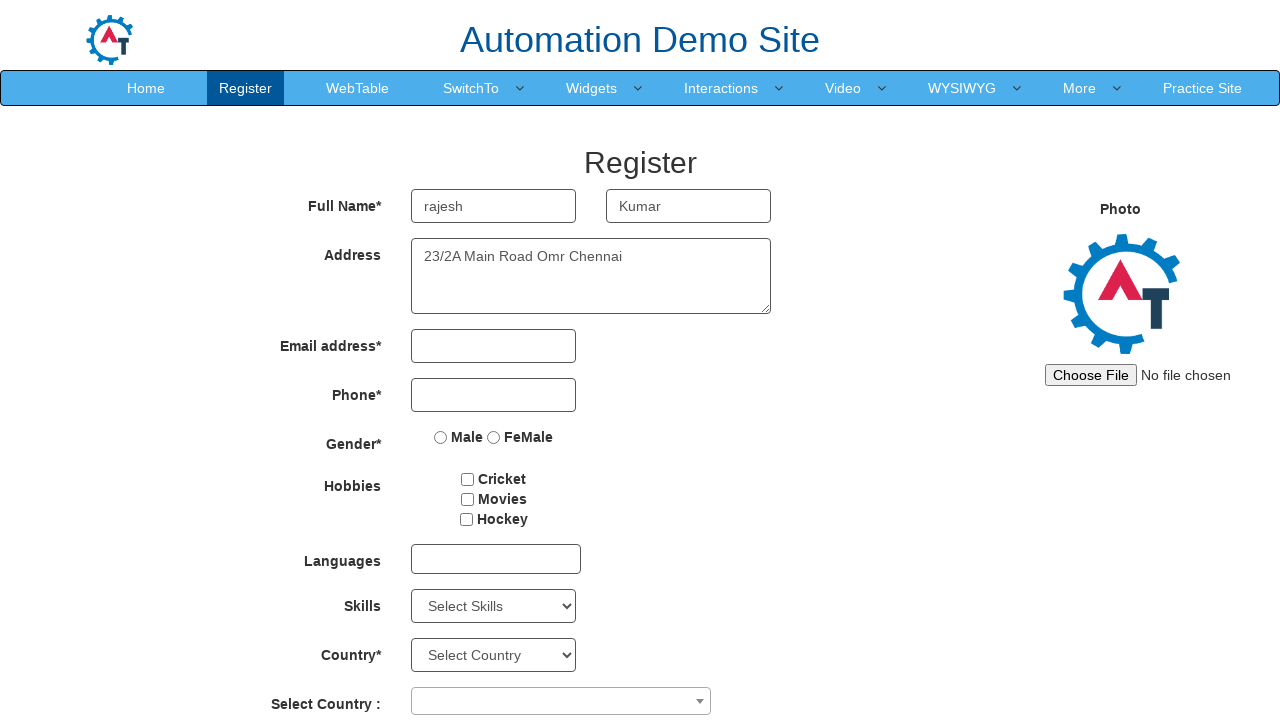

Filled email field with 'rajesh@mail.com' on xpath=//*[@id="eid"]/input
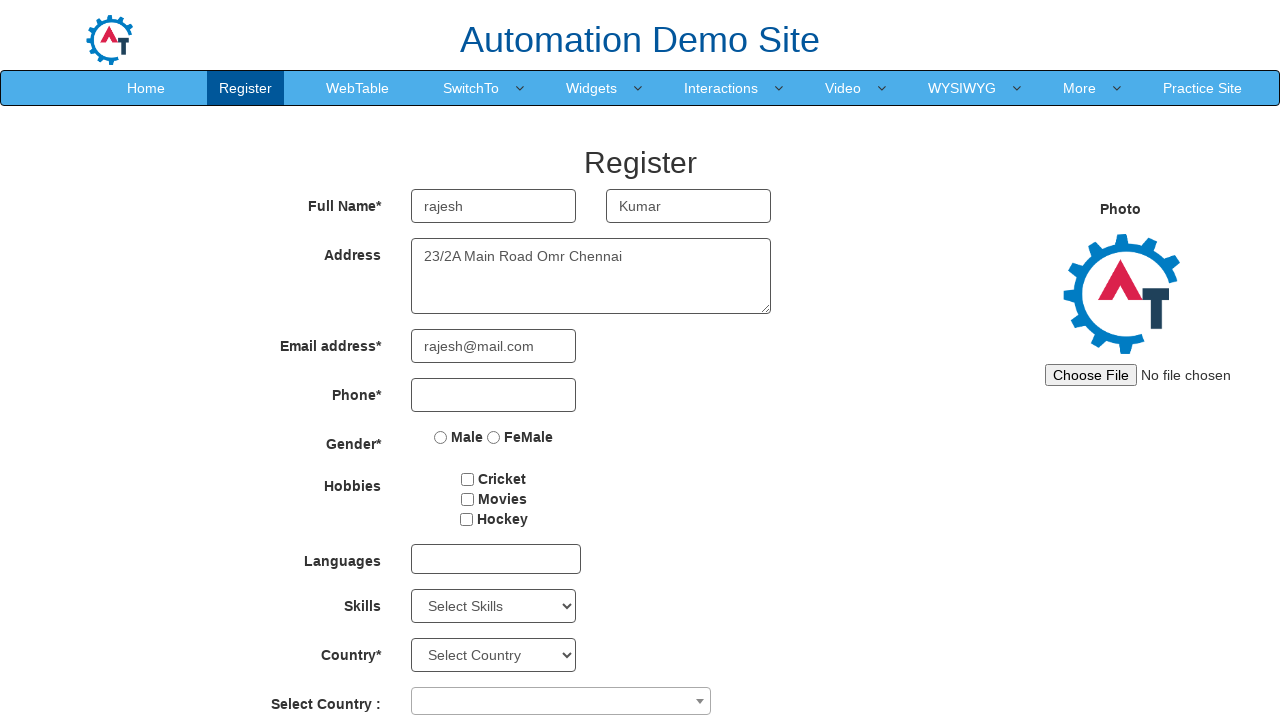

Filled phone number field with '8877665544' on xpath=//*[@id="basicBootstrapForm"]/div[4]/div/input
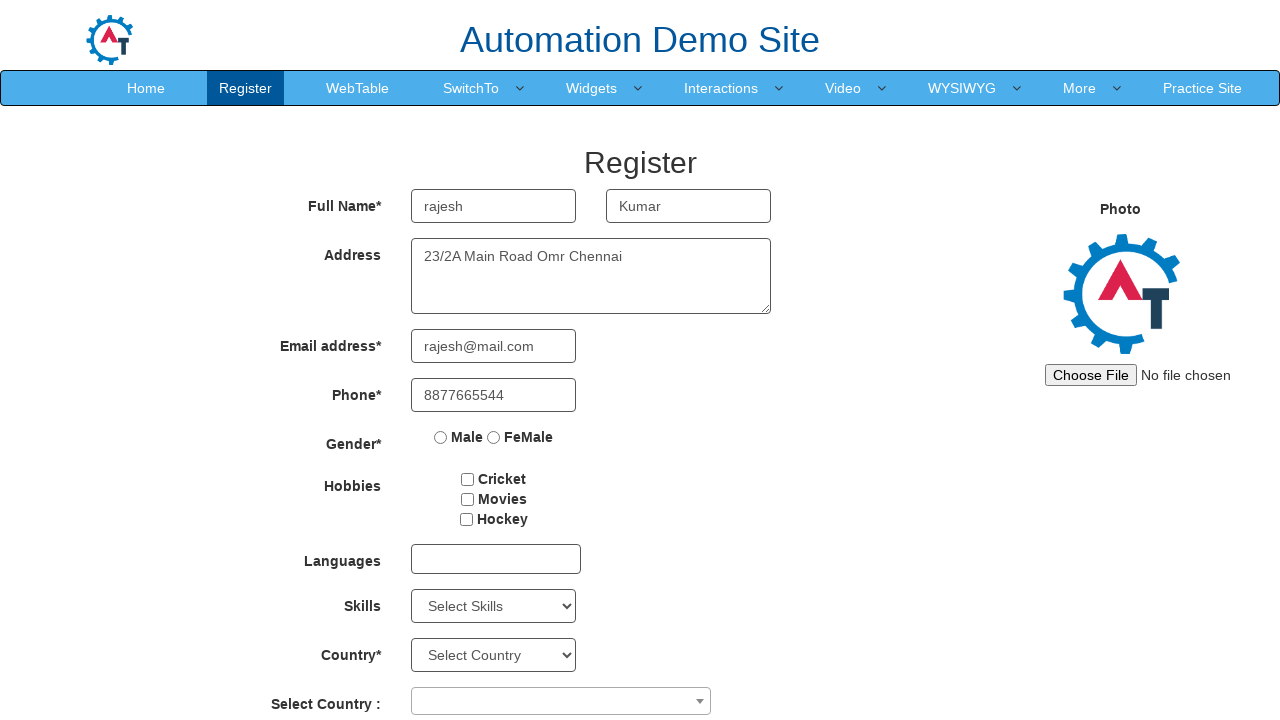

Selected gender radio button at (441, 437) on xpath=//*[@id="basicBootstrapForm"]/div[5]/div/label[1]/input
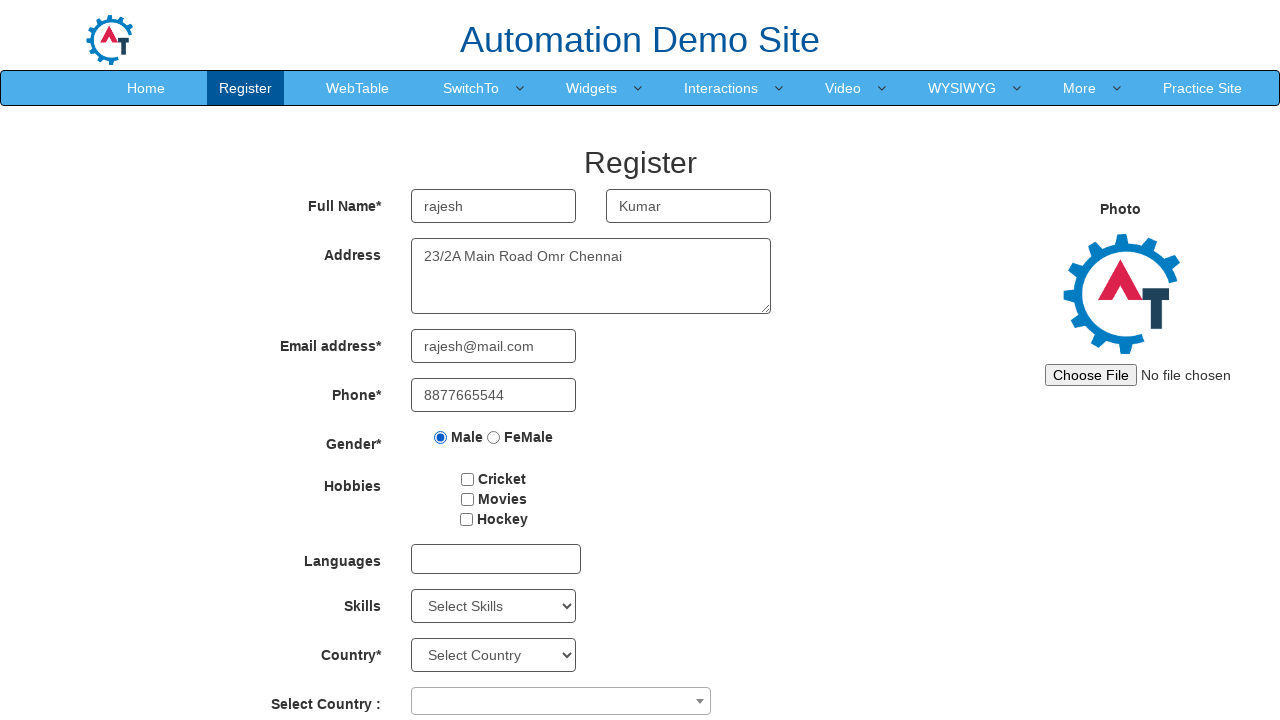

Checked hobby checkbox at (468, 479) on xpath=//*[@id="checkbox1"]
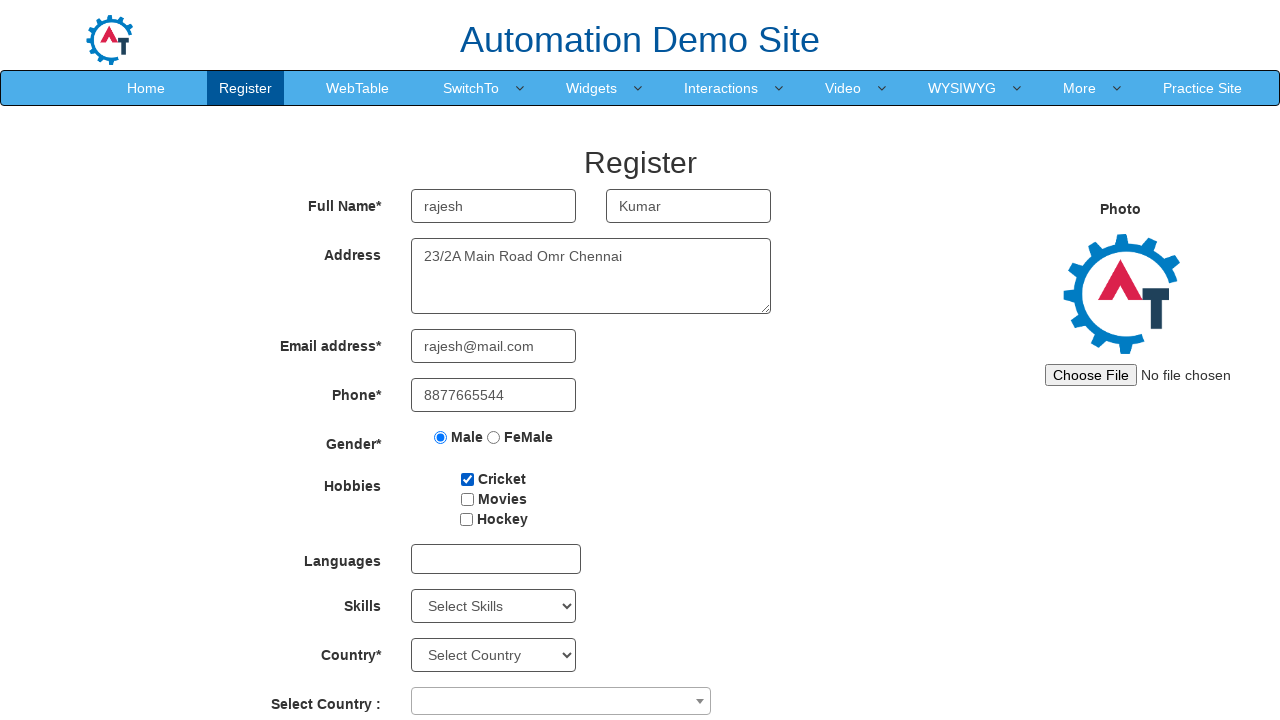

Clicked skills dropdown at (494, 606) on #Skills
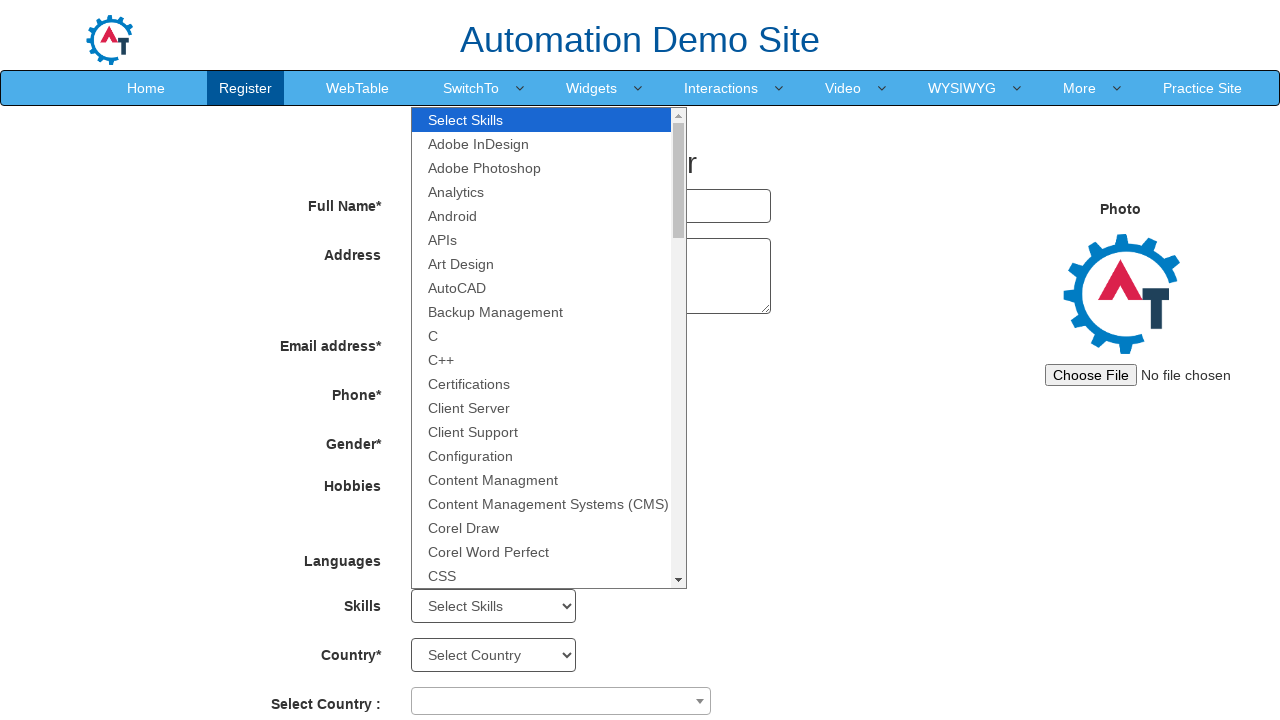

Selected skill from dropdown using arrow key
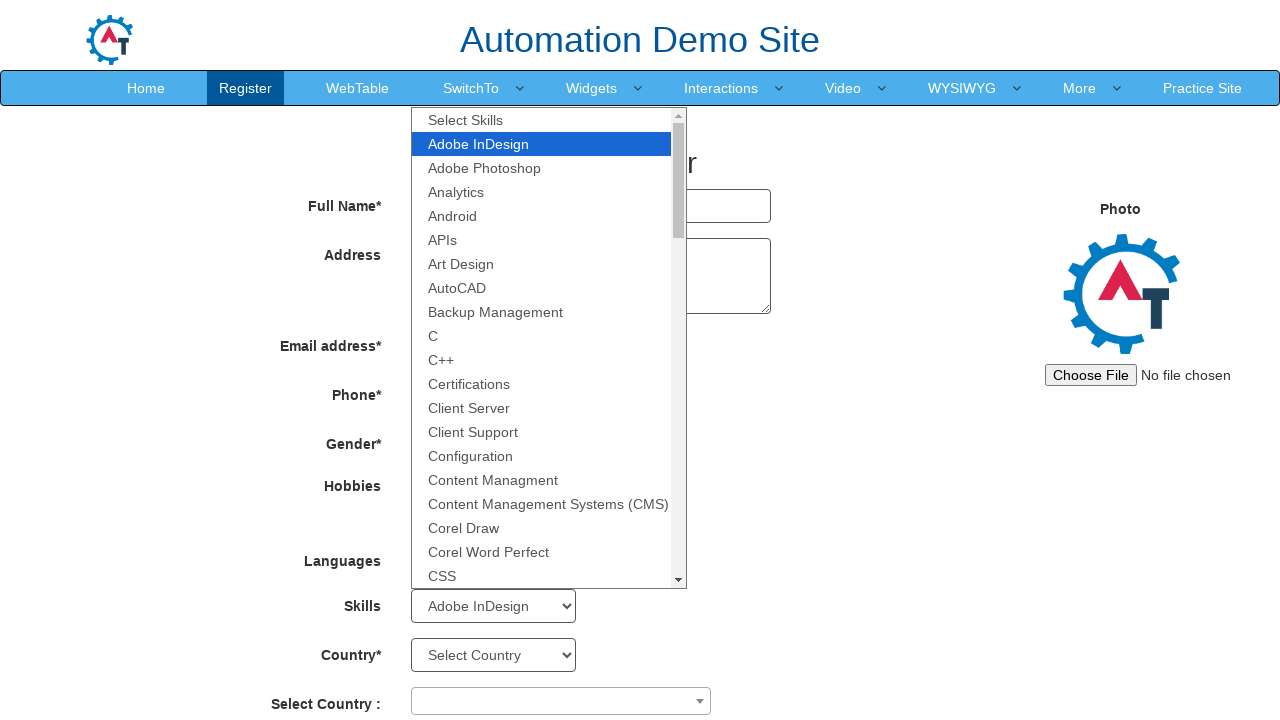

Clicked countries dropdown at (494, 655) on #countries
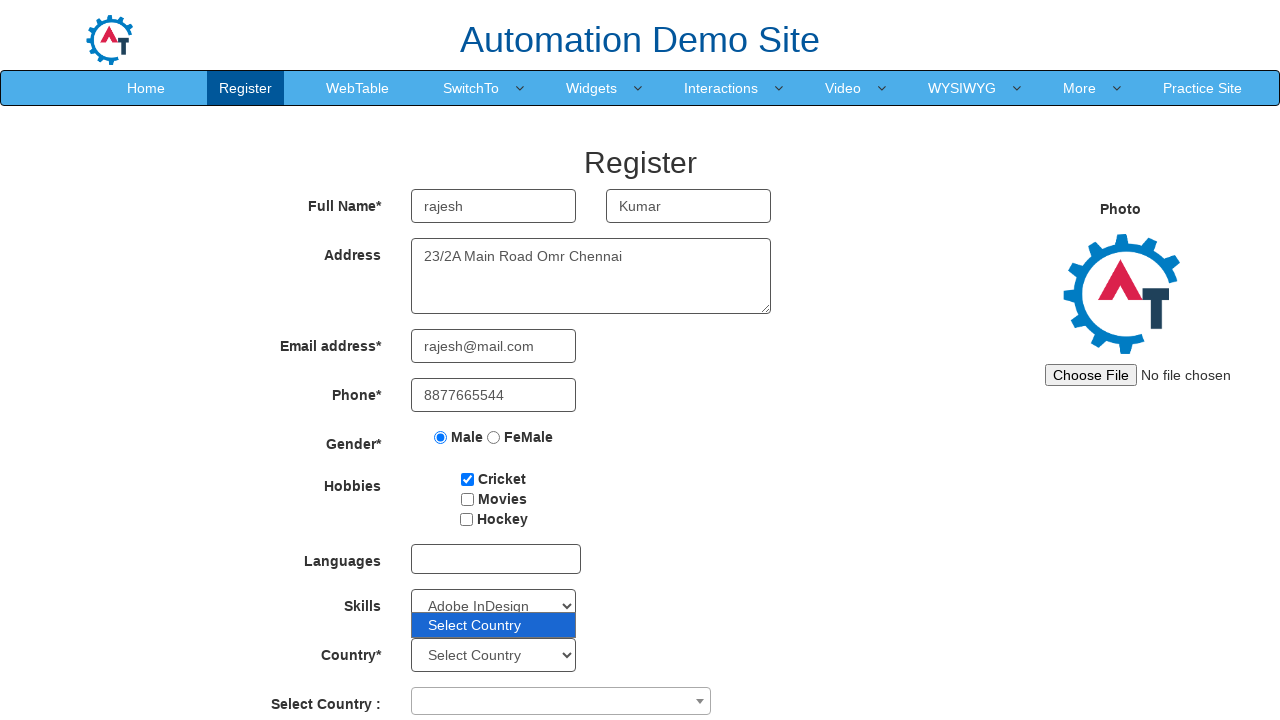

Selected country from dropdown using arrow key
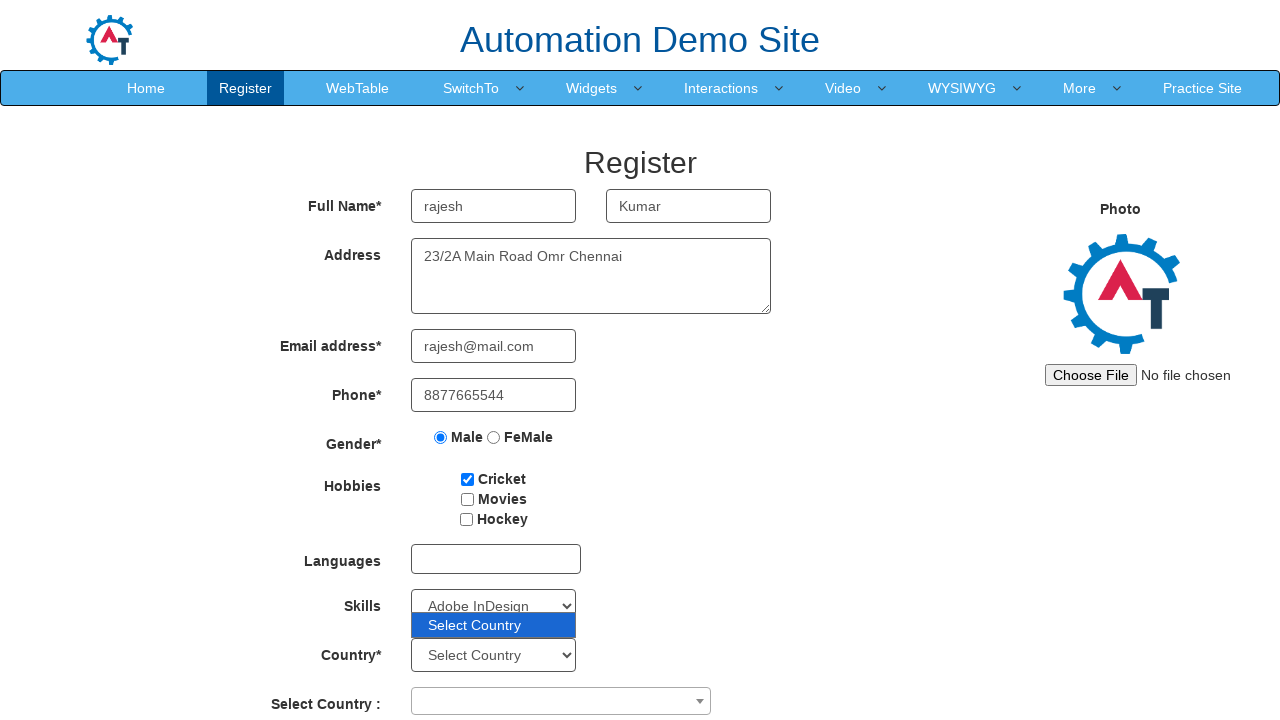

Filled password field with '12345' on #firstpassword
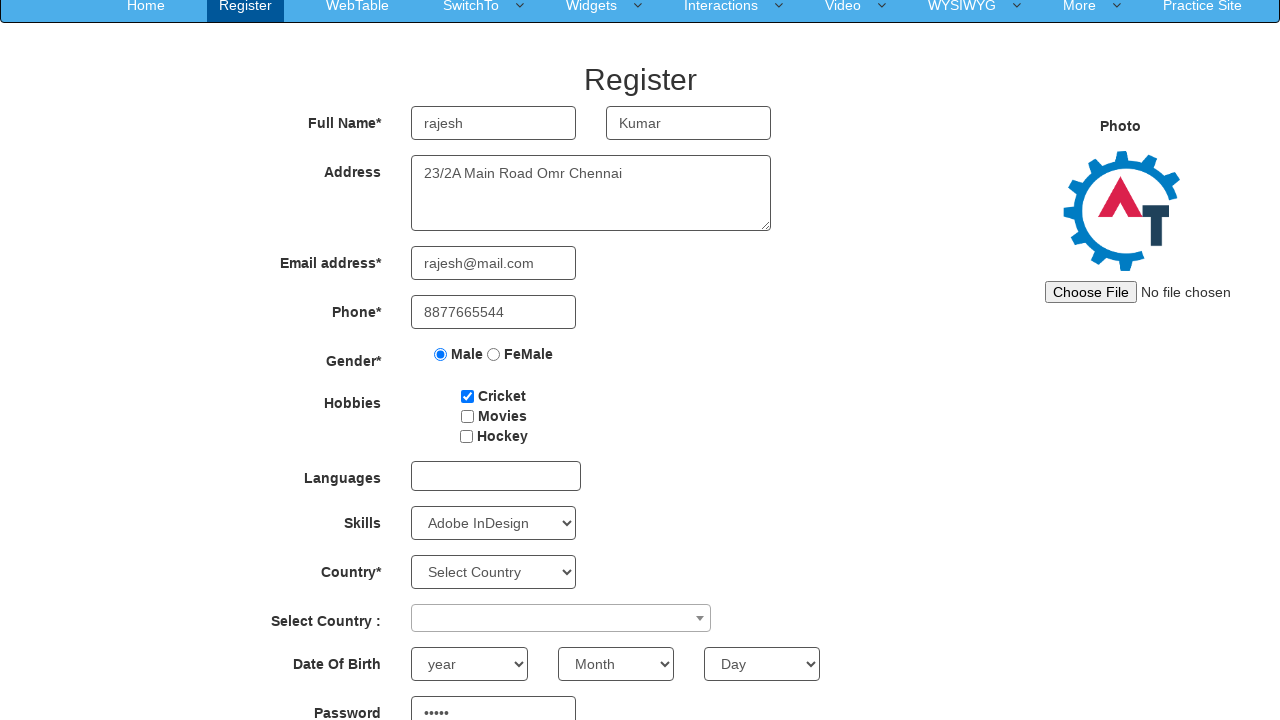

Filled confirm password field with '12345' on #secondpassword
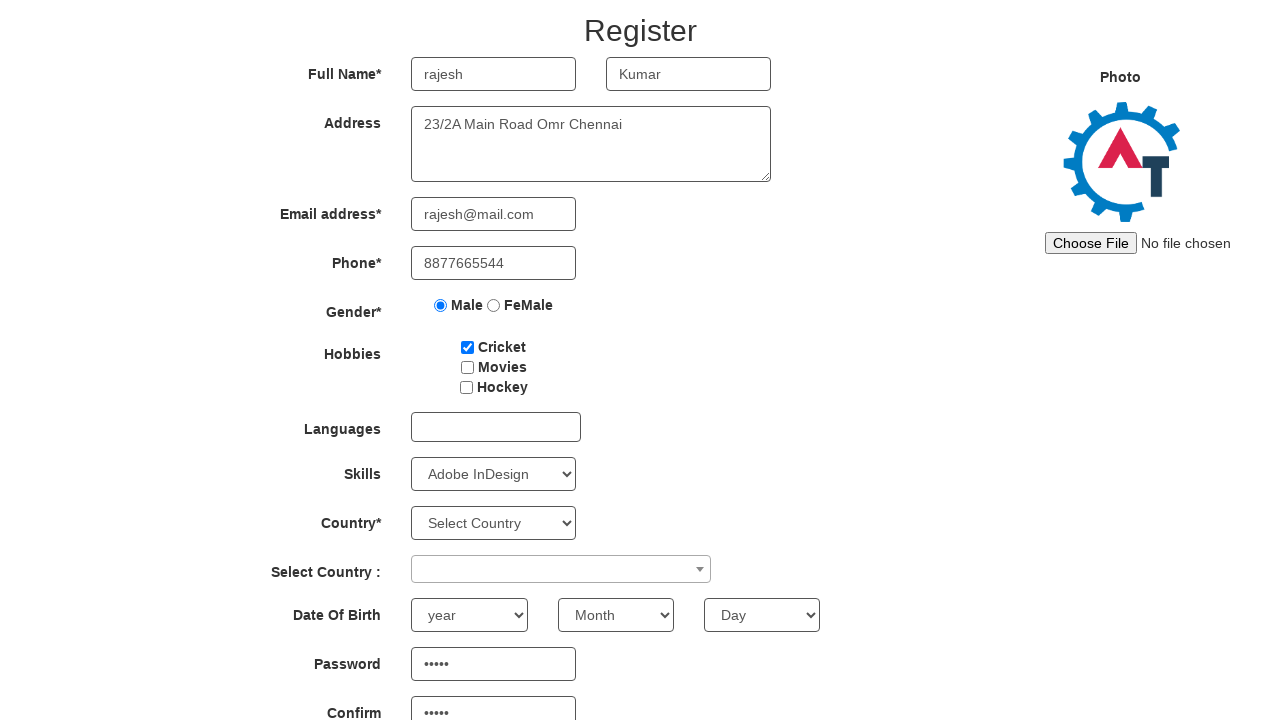

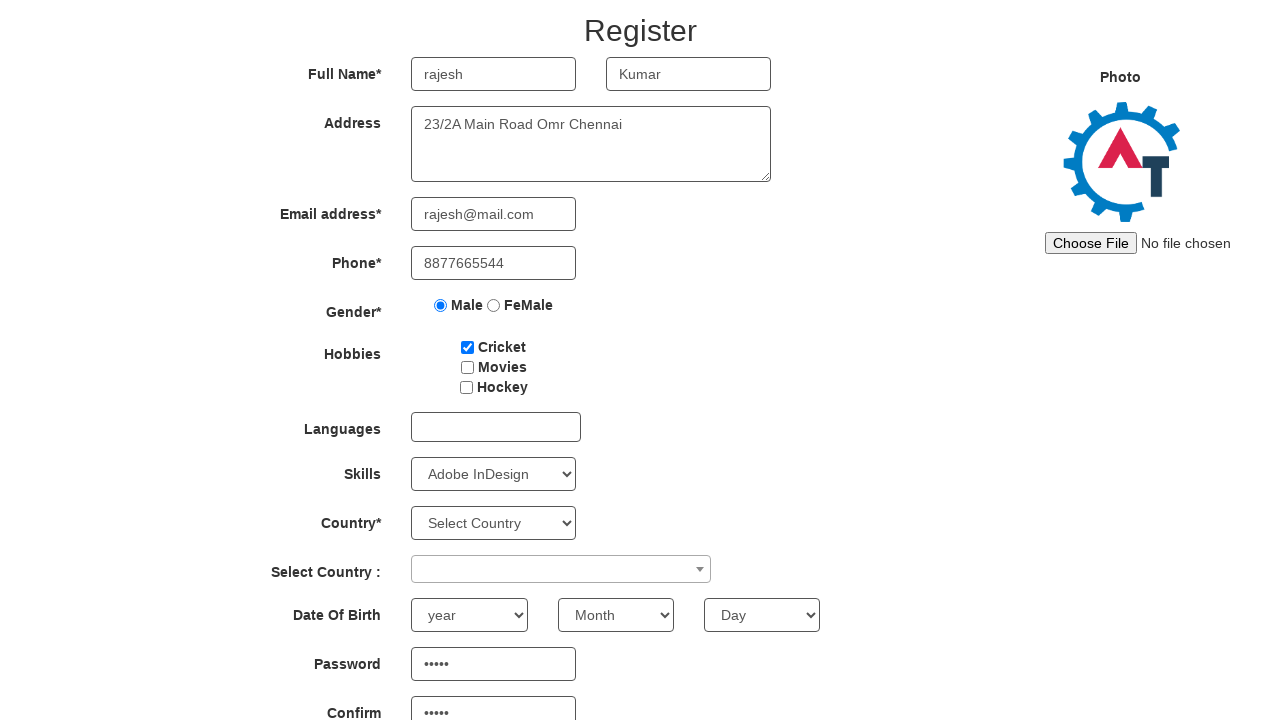